Verifies that the webpage has the correct URL and title containing "STORE"

Starting URL: https://www.demoblaze.com/

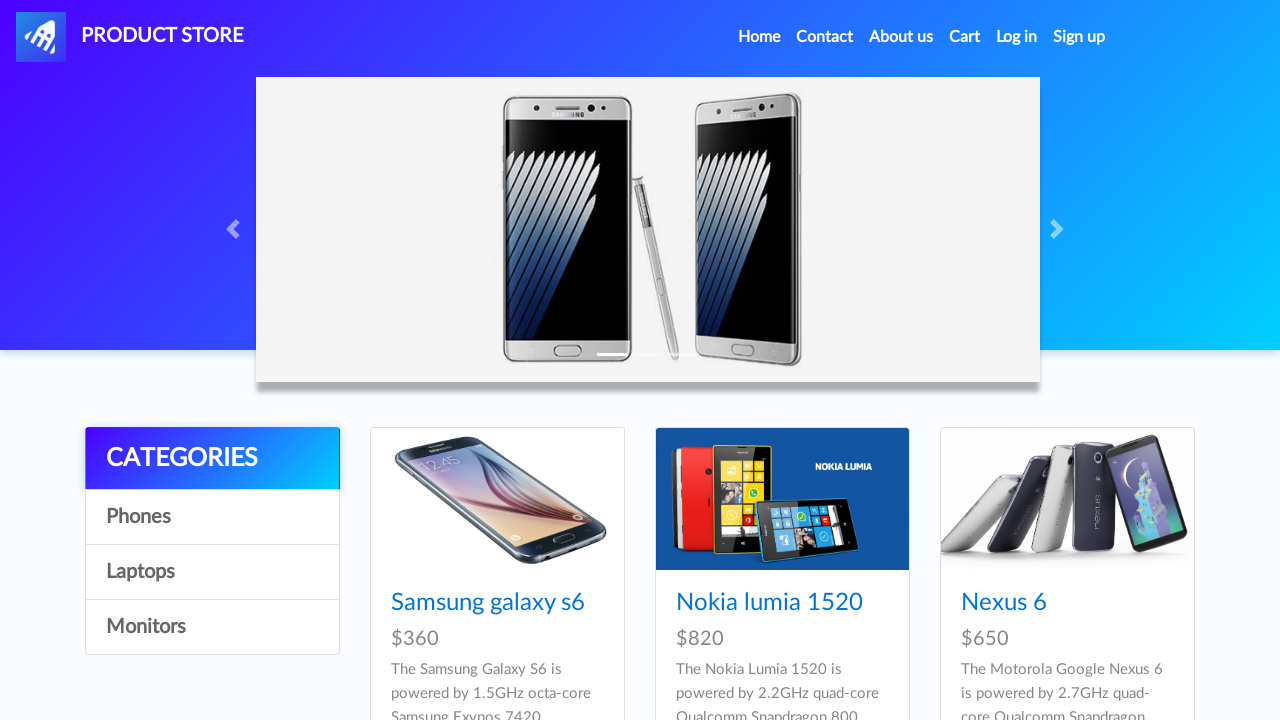

Verified that current URL is https://www.demoblaze.com/
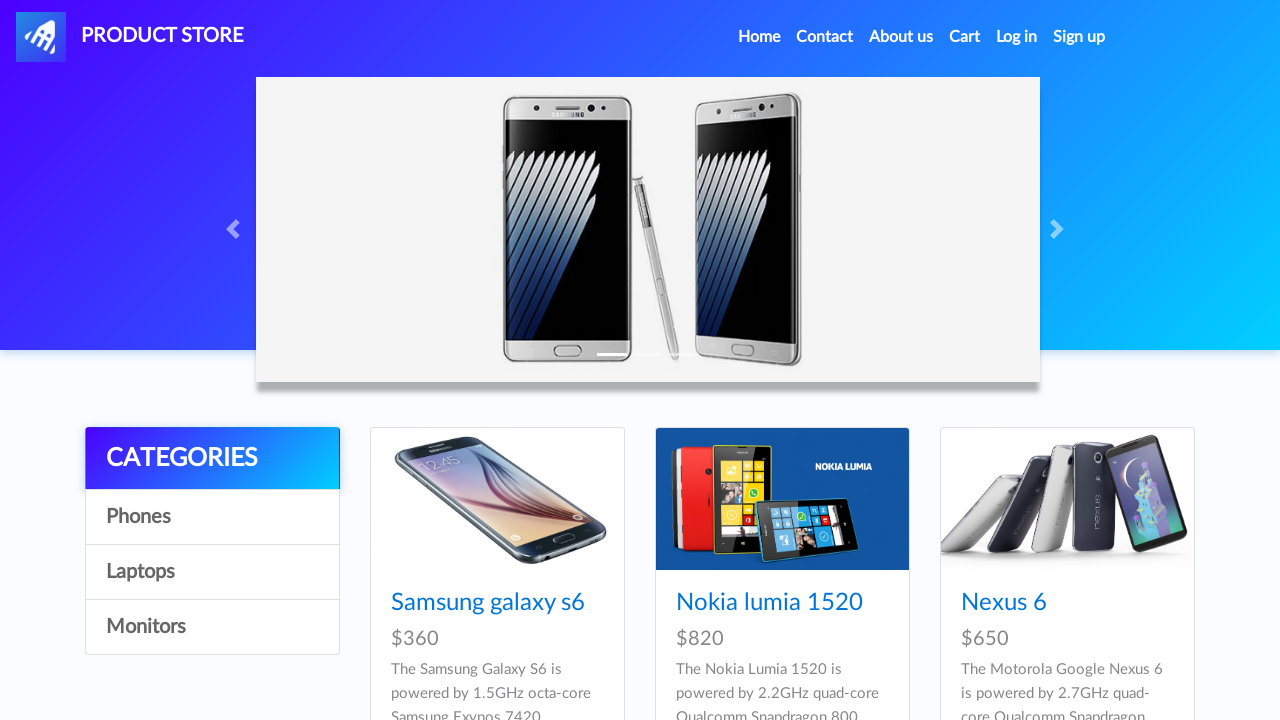

Verified that page title contains 'STORE'
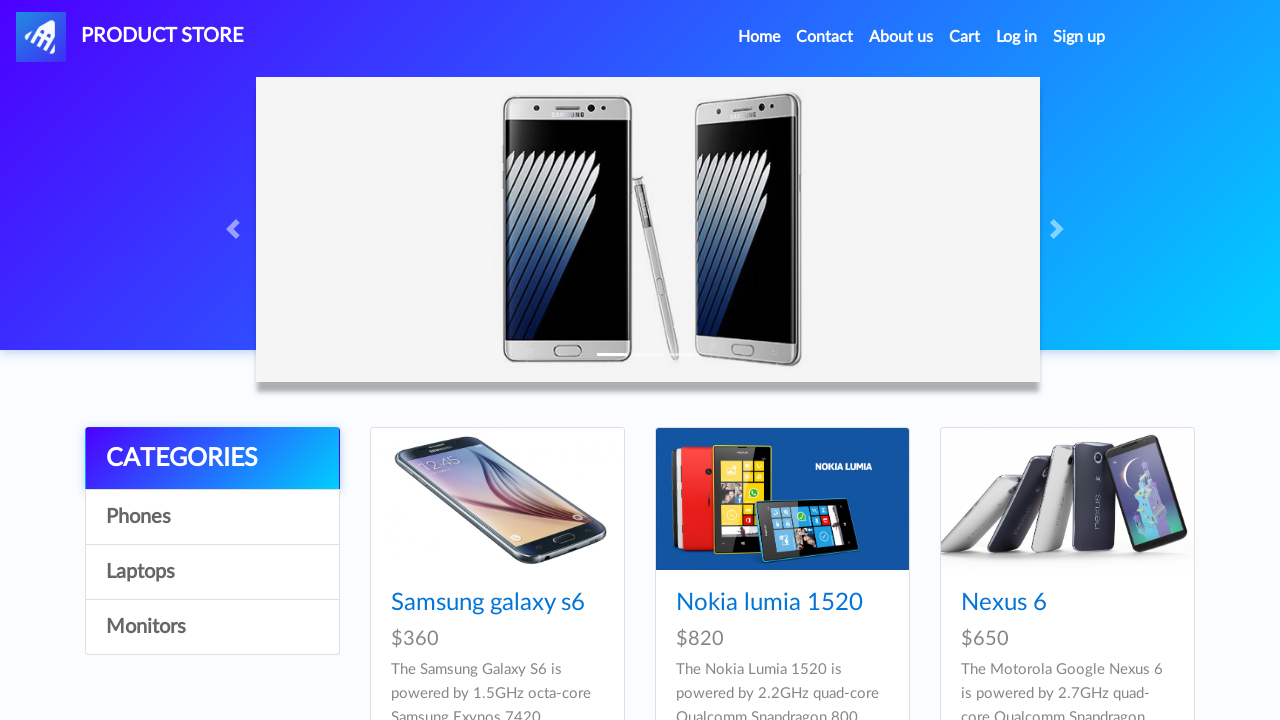

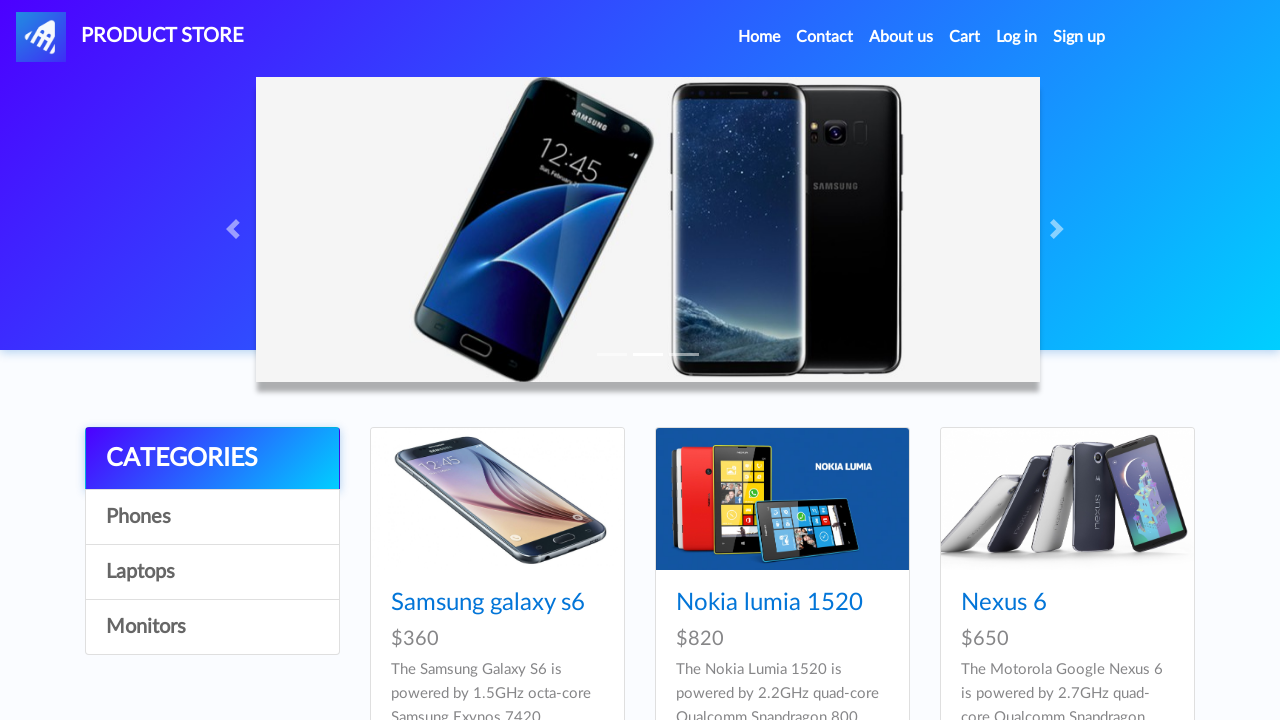